Navigates to MakeMyTrip homepage and attempts to dismiss any overlay/modal popups that appear by clicking on the page.

Starting URL: https://www.makemytrip.com/

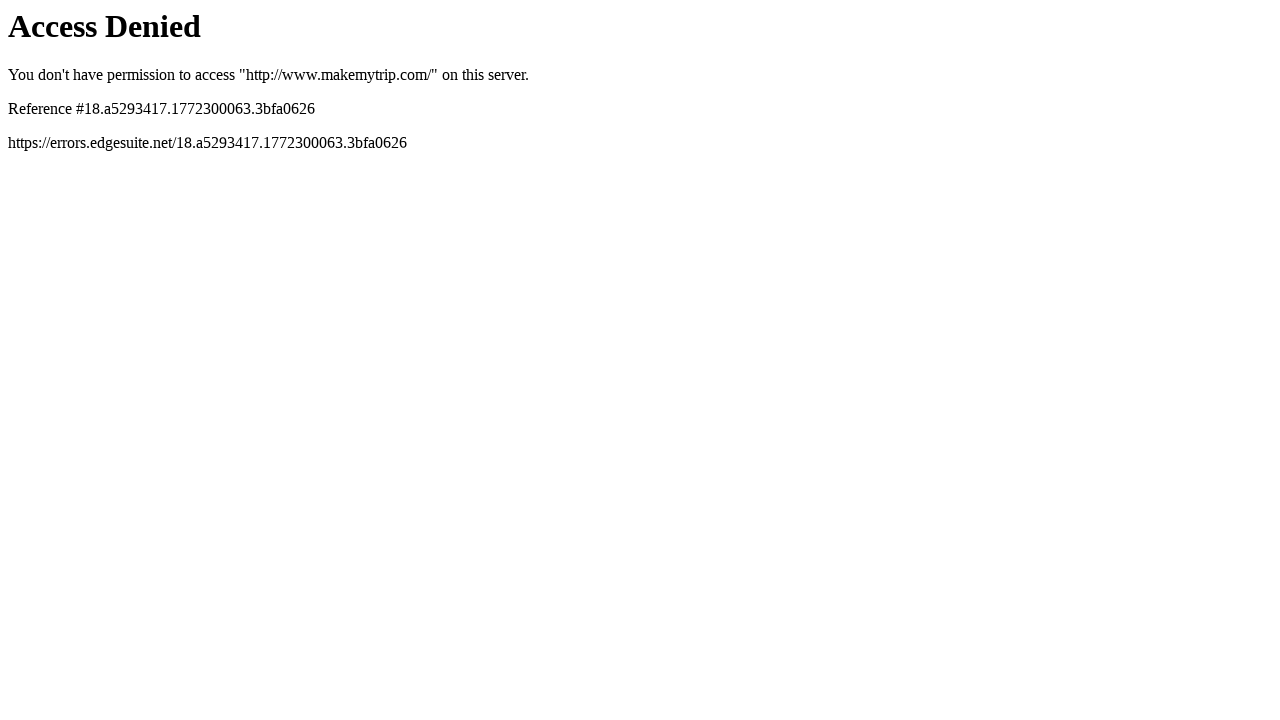

Waited for page to load (domcontentloaded state)
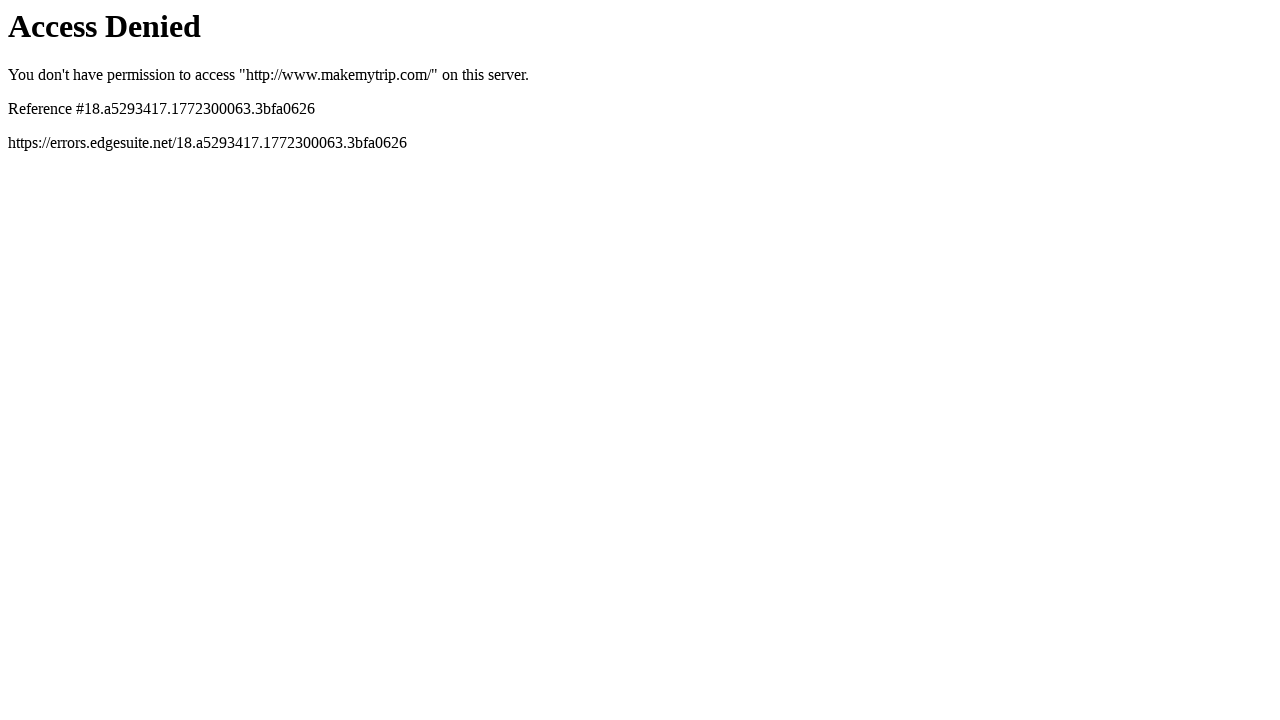

Double-clicked center of page to dismiss overlay
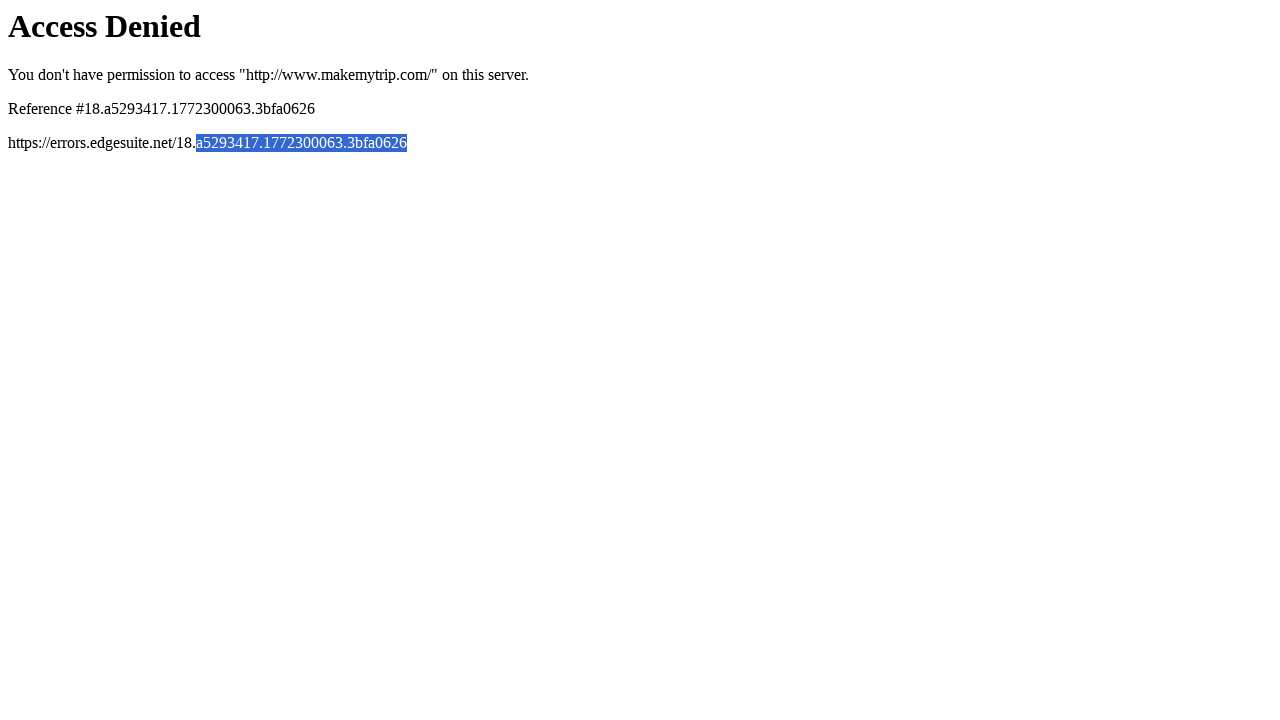

Waited 2 seconds for page to respond
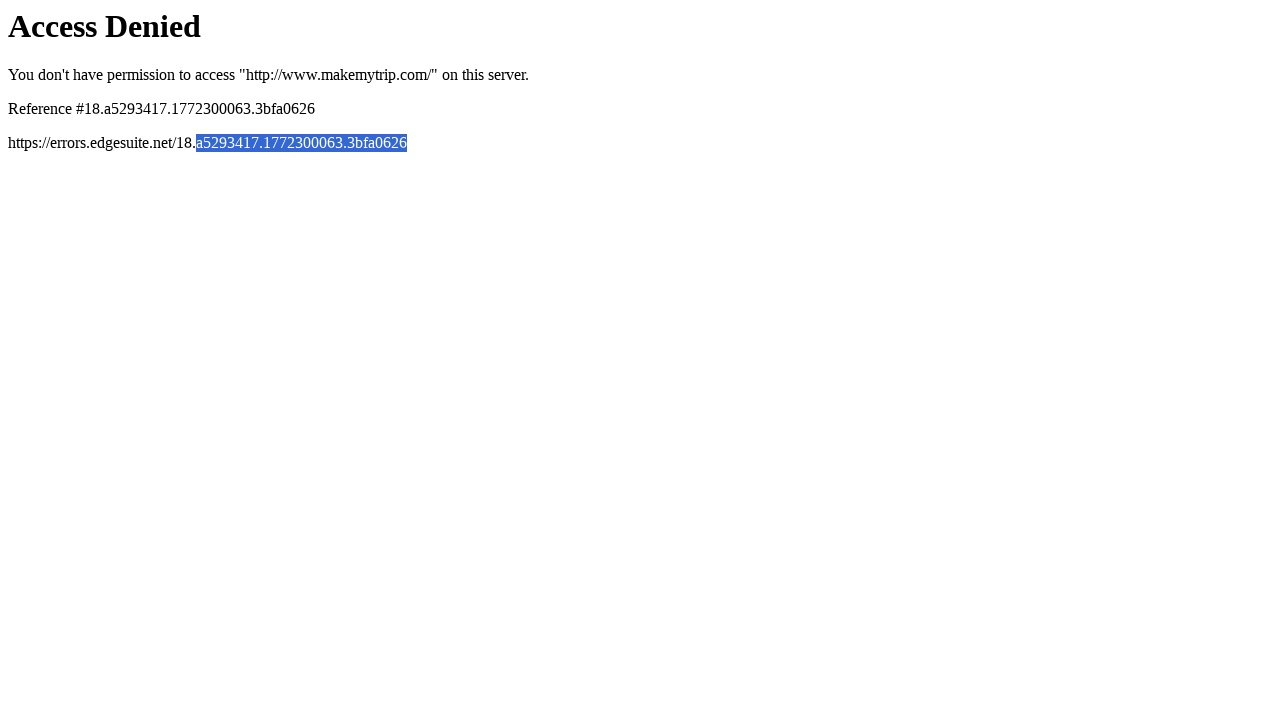

Clicked below center of page to dismiss remaining modal/overlay at (640, 440)
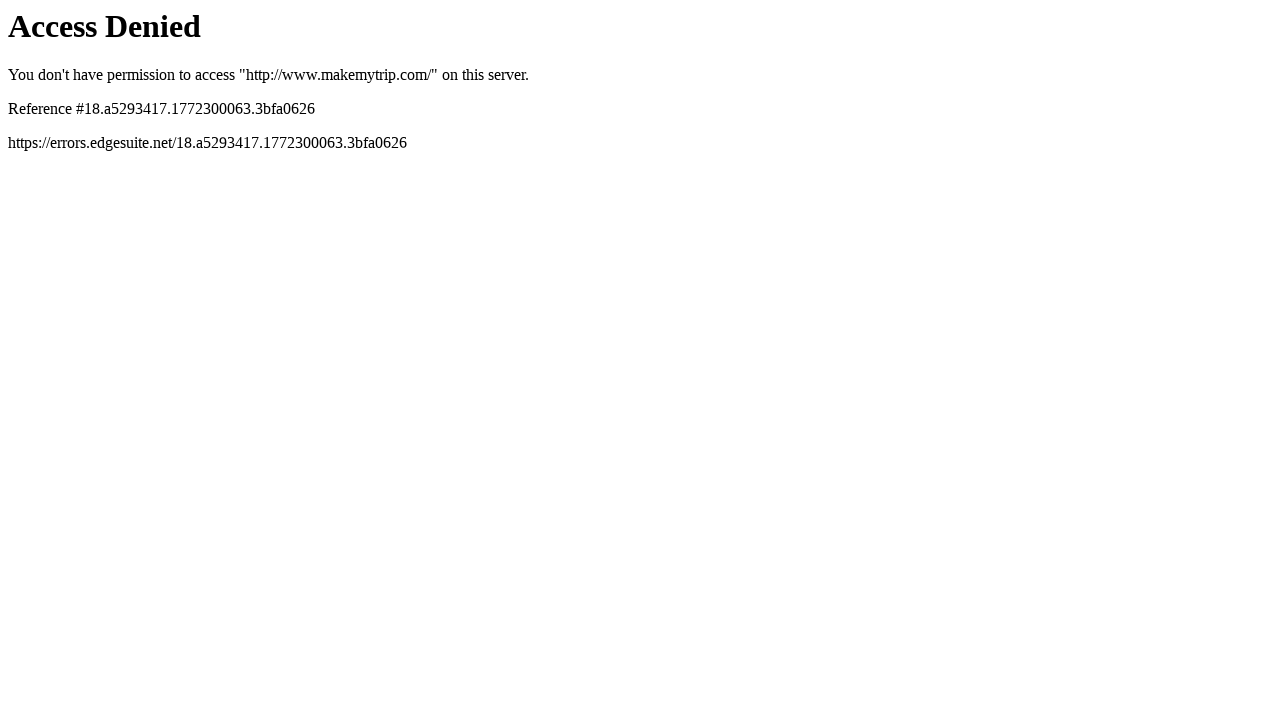

Waited 2 seconds for page to stabilize
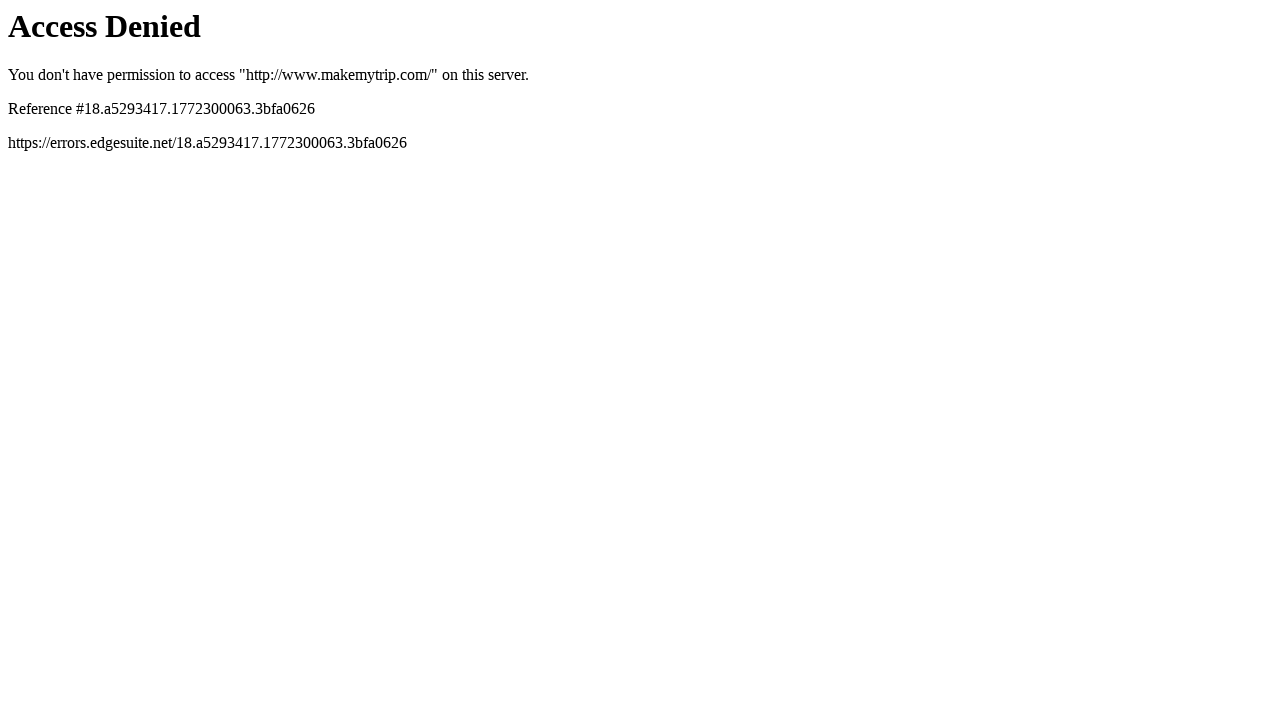

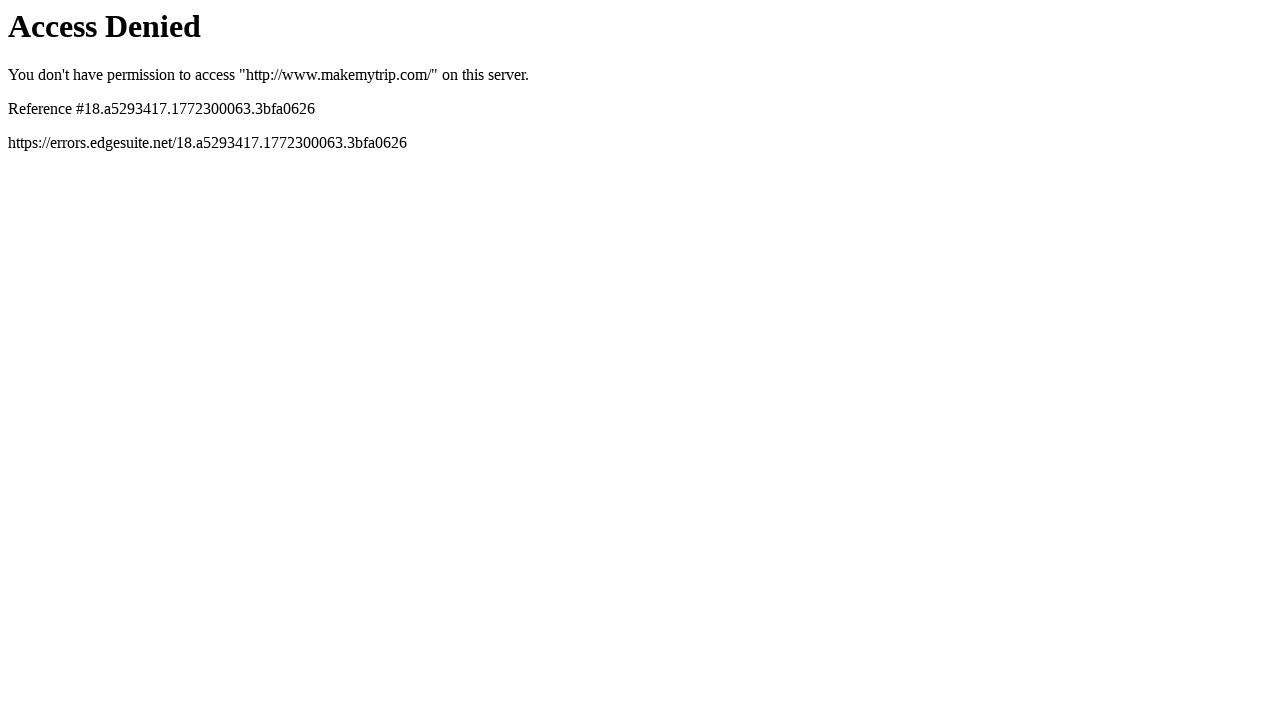